Navigates to Twitch Art directory and performs a search by typing in the search input and pressing Enter.

Starting URL: https://www.twitch.tv/directory/game/Art

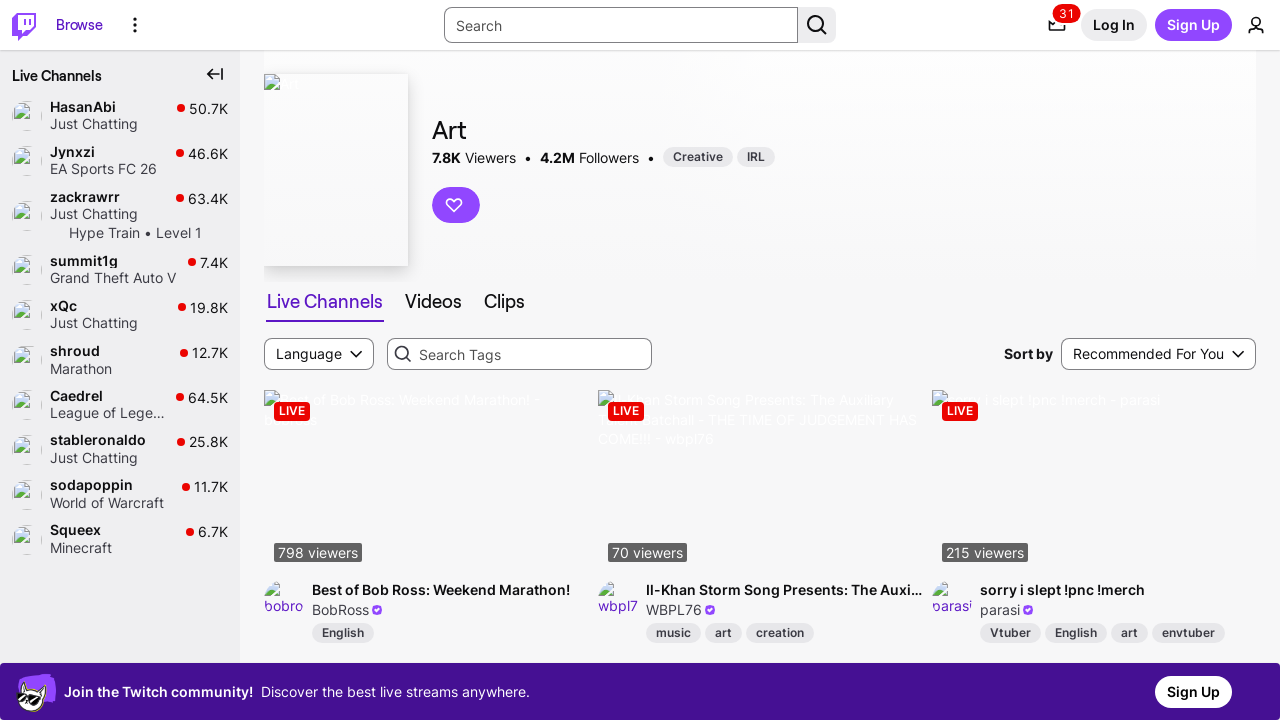

Waited for Twitch Art directory page to load
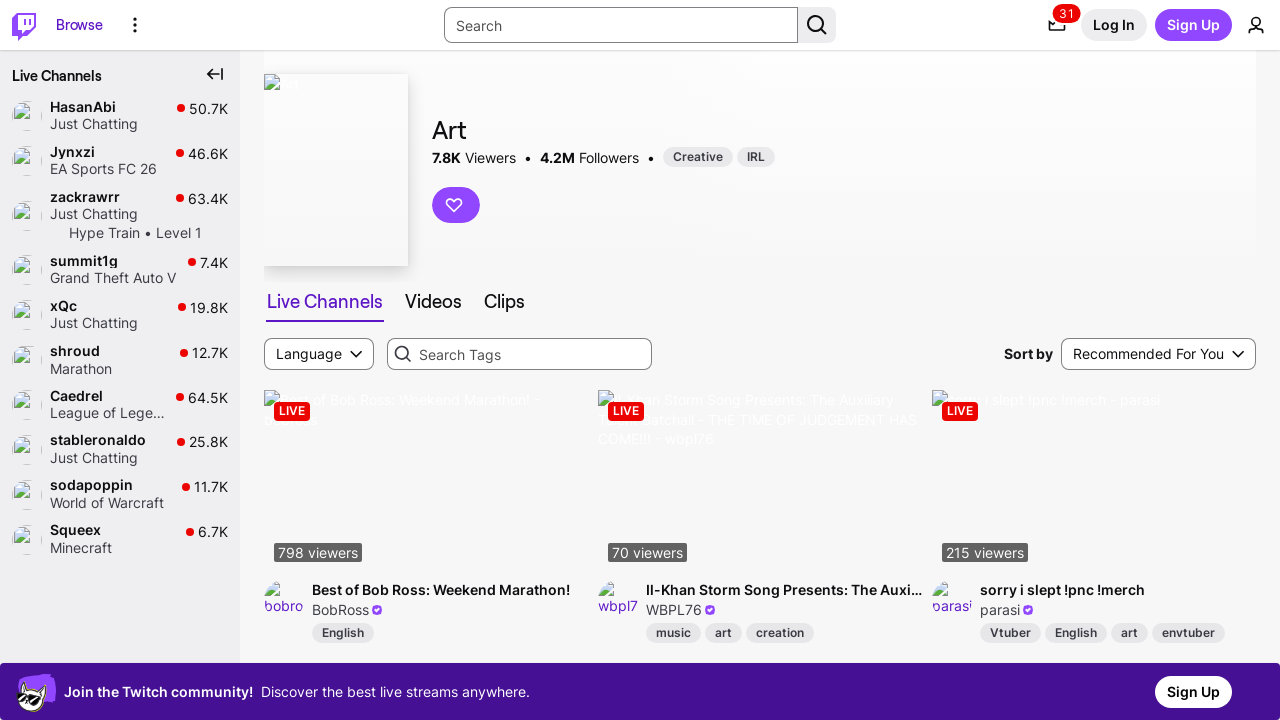

Located search input field
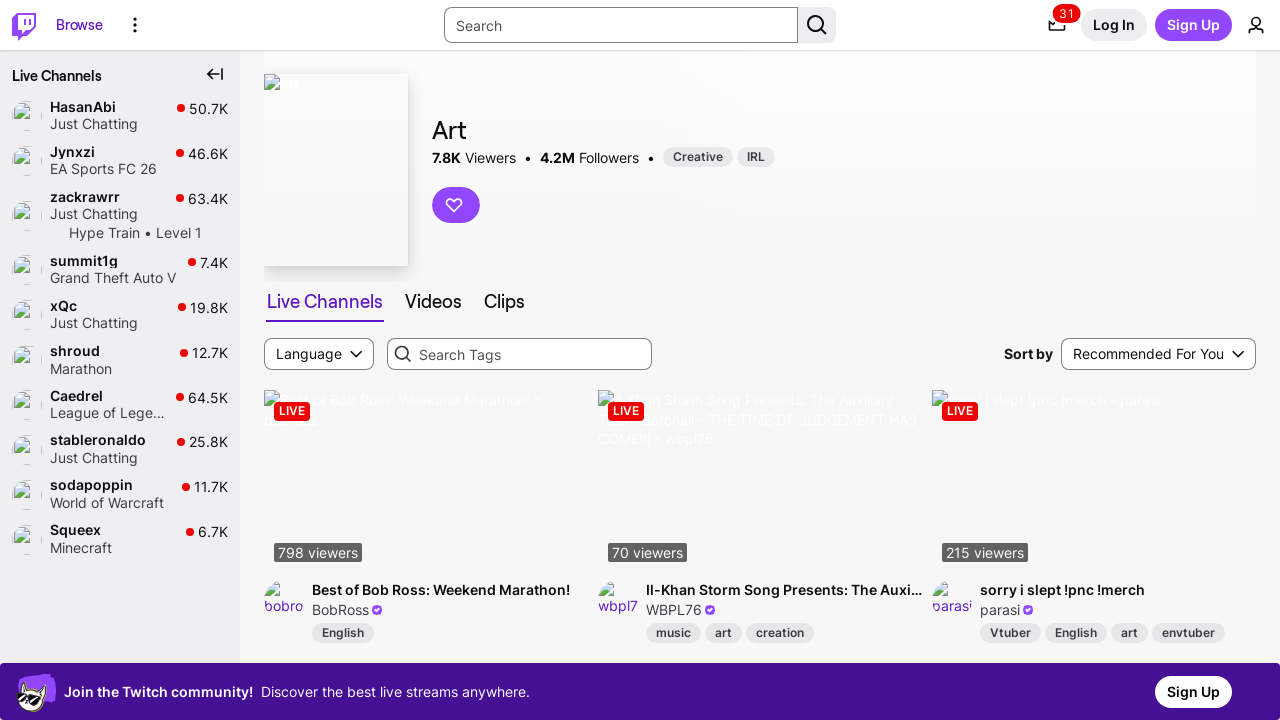

Filled search input with 'fast painting' on input[aria-label="Search Input"]
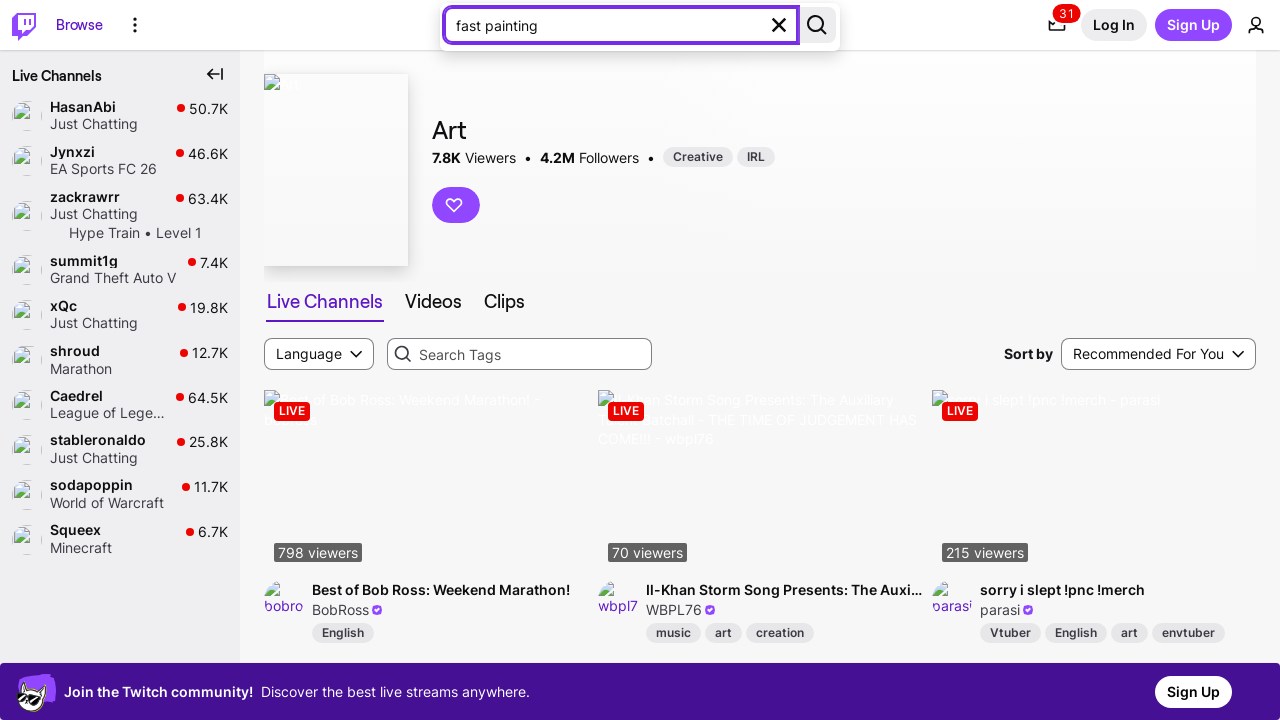

Pressed Enter to submit search query on input[aria-label="Search Input"]
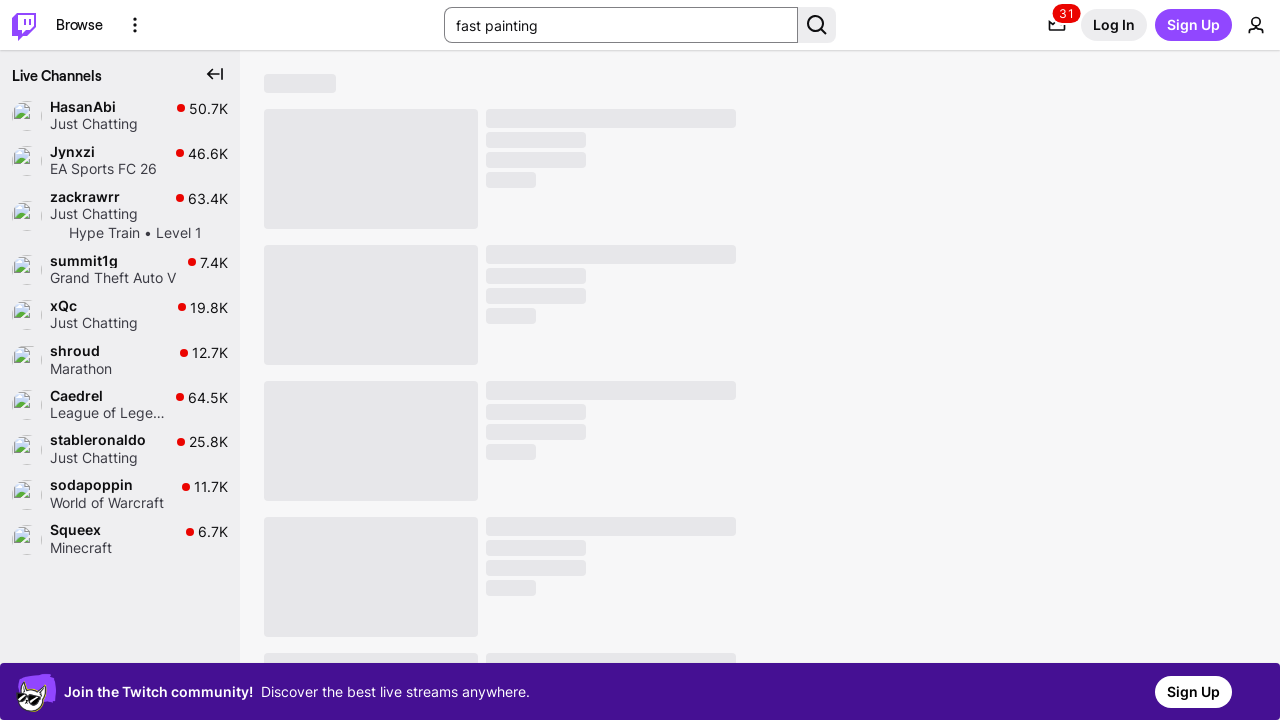

Search results page loaded and network idle
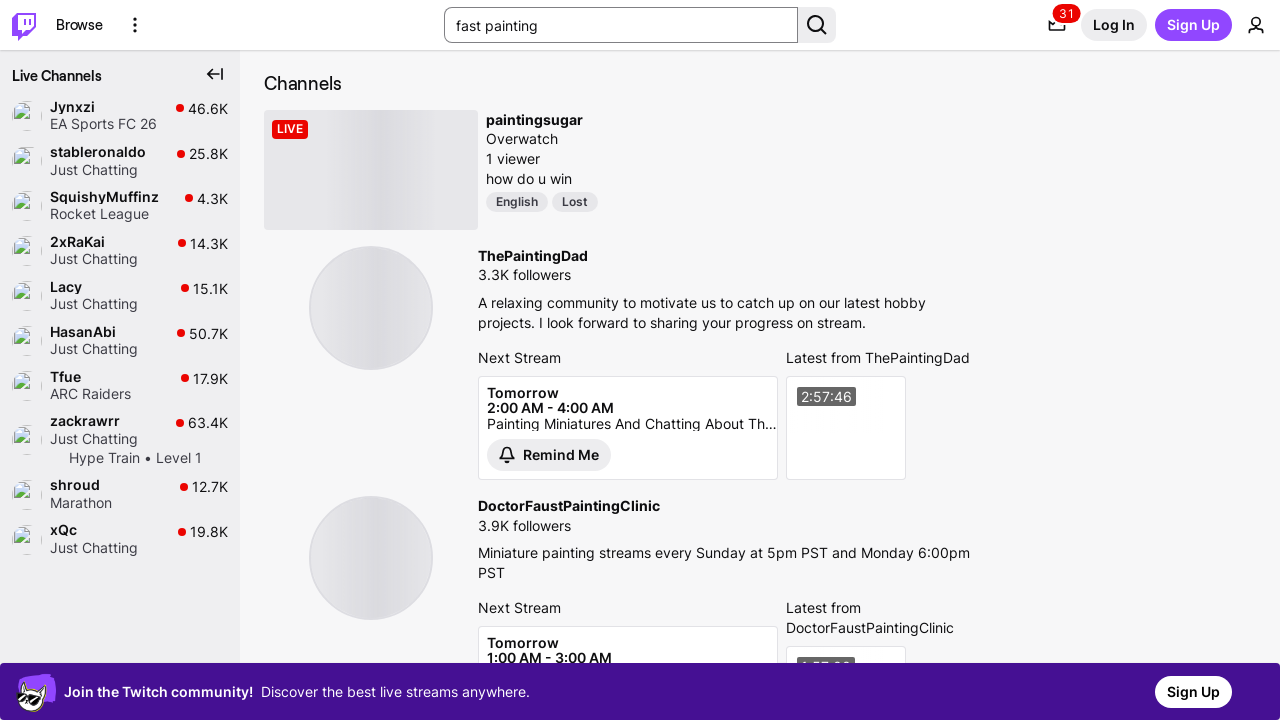

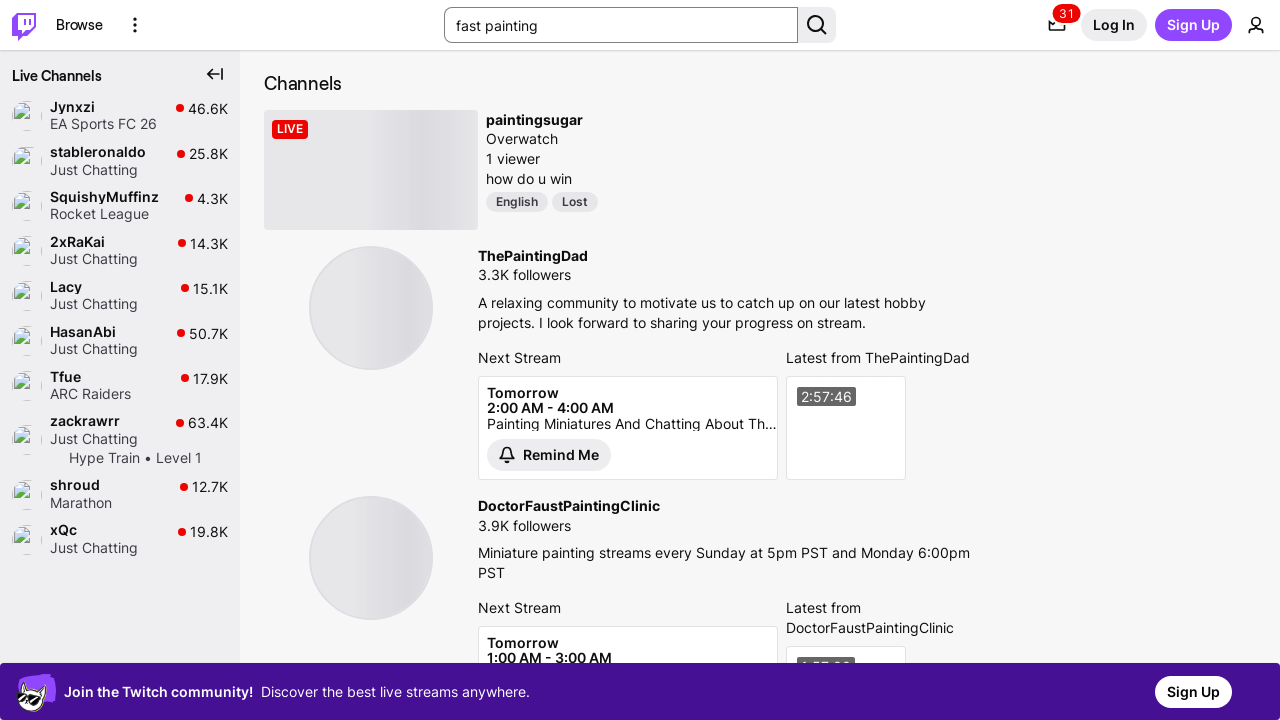